Tests viewing the list of veterinarians in the pet clinic application.

Starting URL: https://liberty-demo-petclinic-demo.liberty-test-cluster-7e2996fc95fd6eb4a4c7a63aa3e73699-0000.us-south.containers.appdomain.cloud/

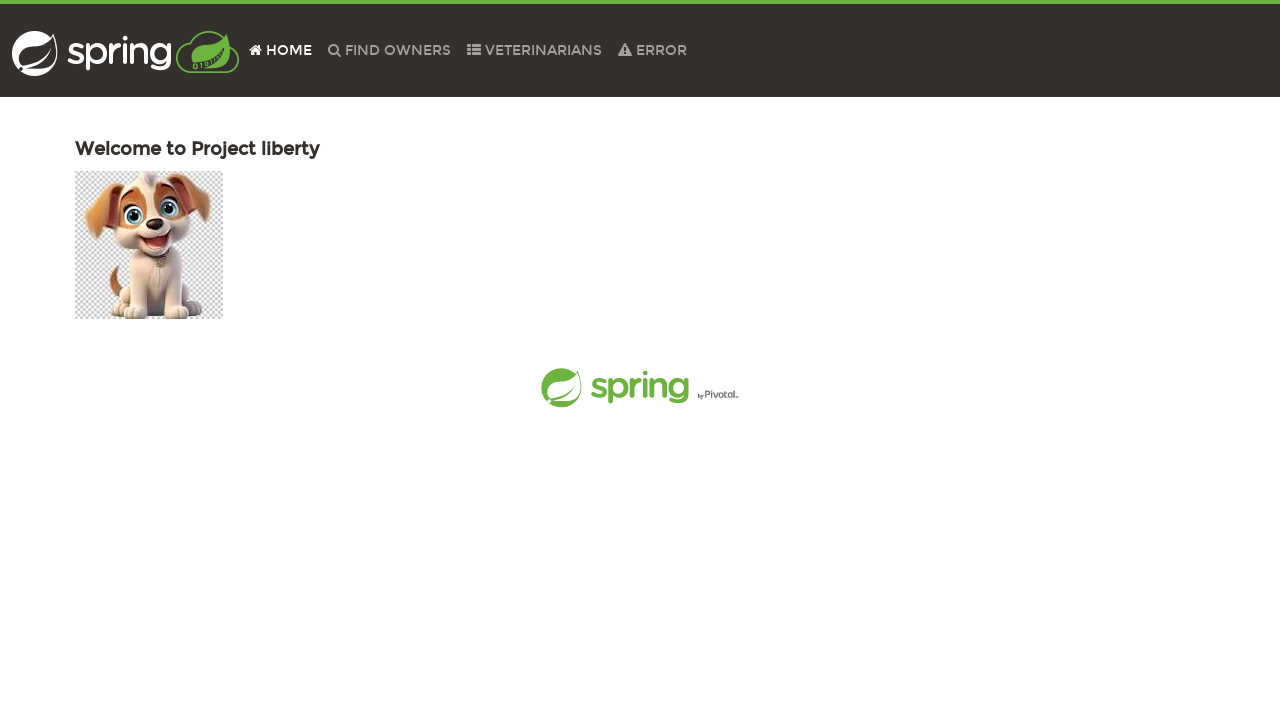

Clicked on the veterinarians navigation menu item at (534, 50) on .nav-item:nth-child(3) > .nav-link
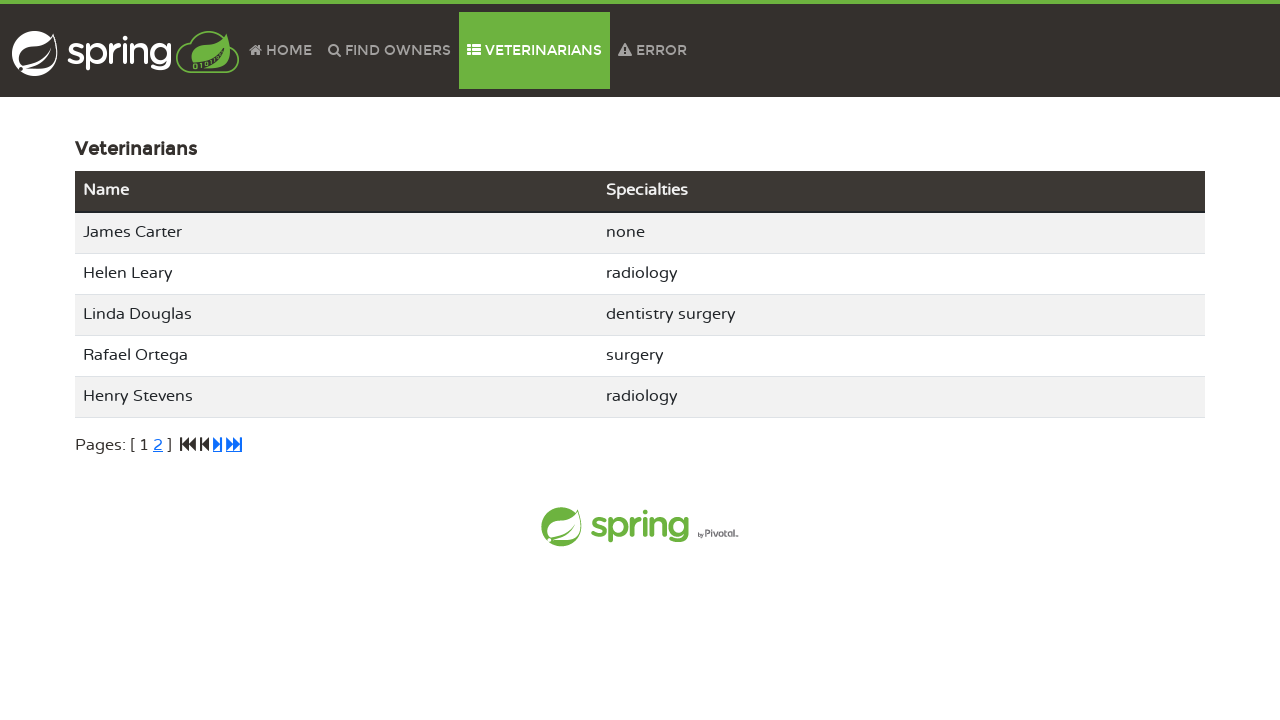

Veterinarians list loaded successfully
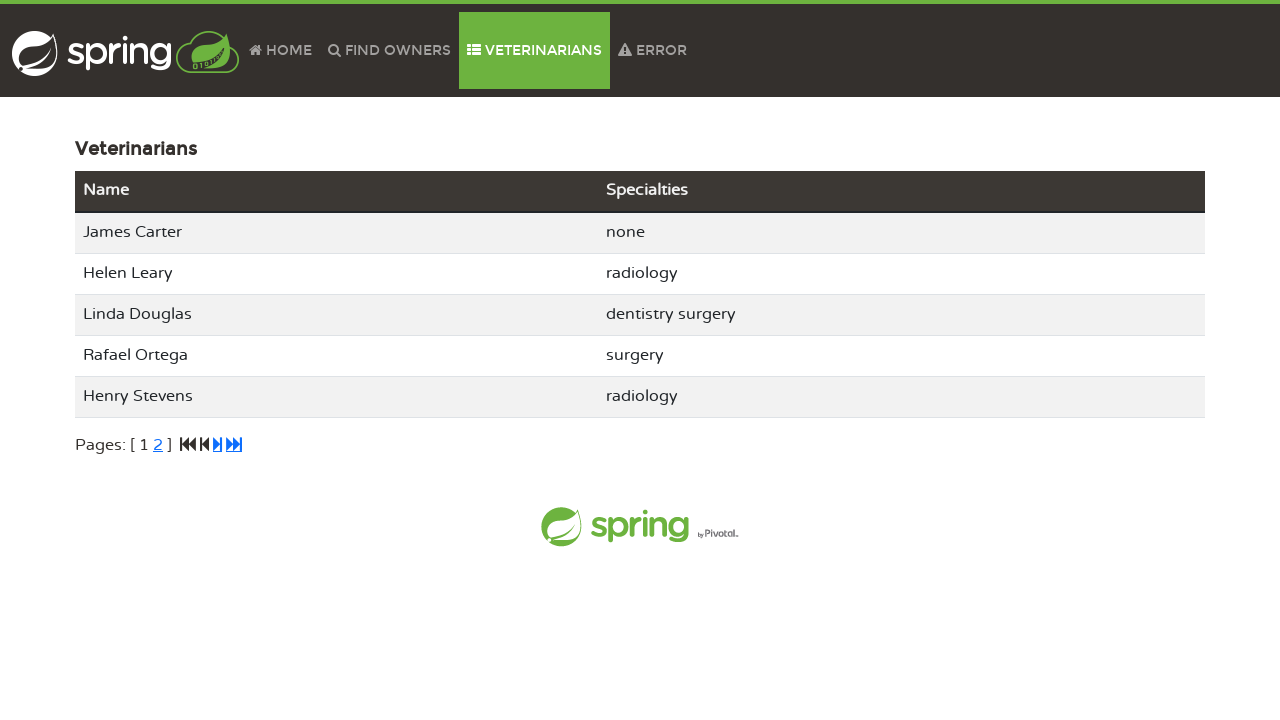

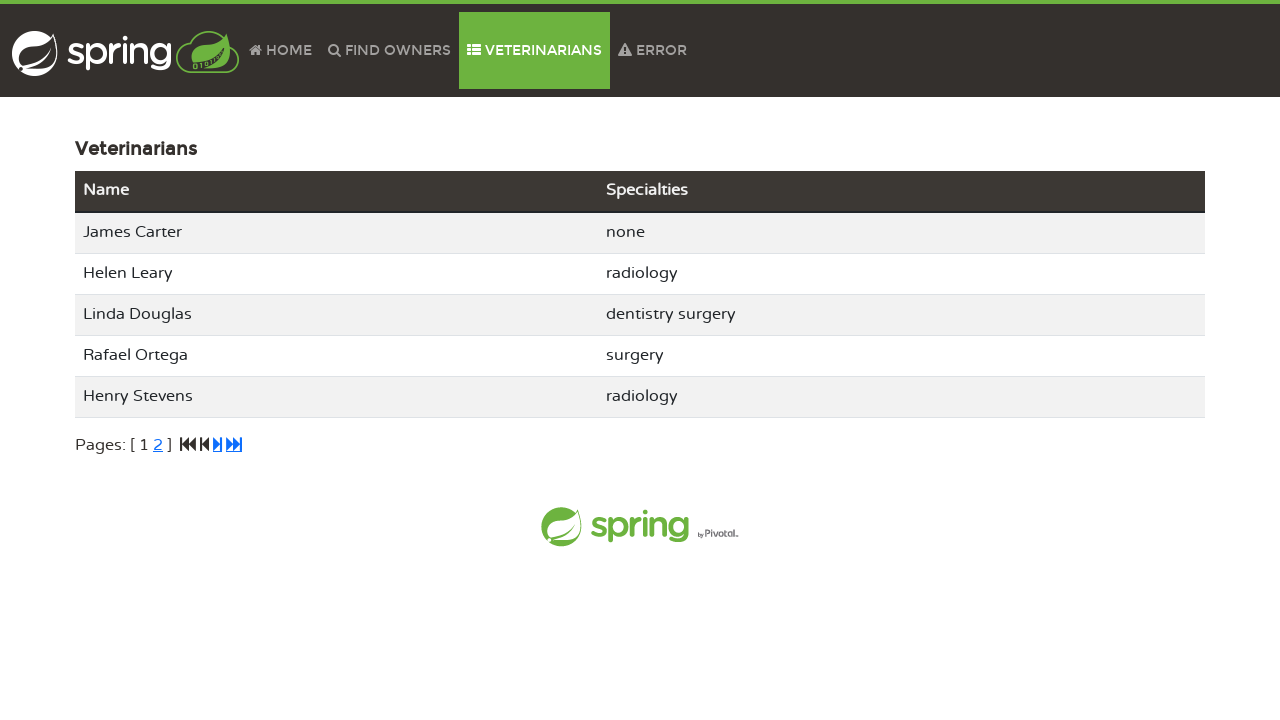